Tests Cloudflare Proxy Integration on staging by navigating to the page and verifying that a visitorId is returned in the pre element

Starting URL: https://experiments.martinmakarsky.com/fingerprint-pro-cloudflare-staging

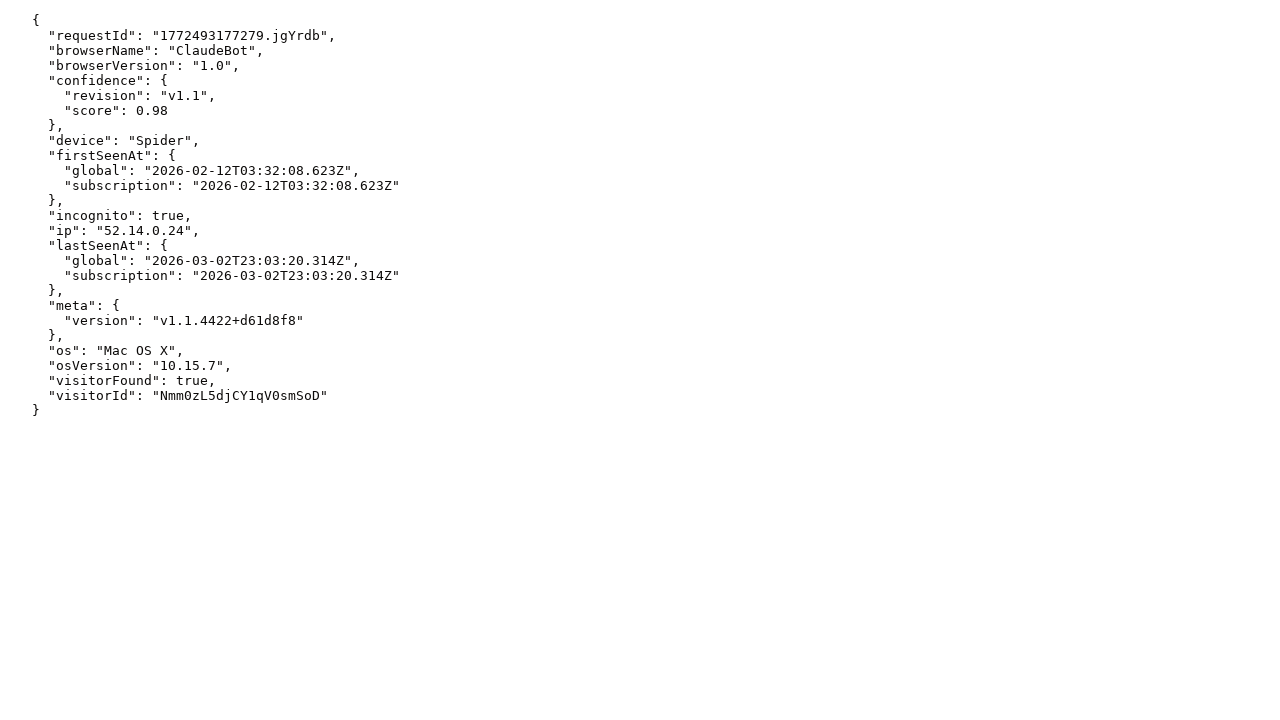

Navigated to Cloudflare Proxy Integration staging page
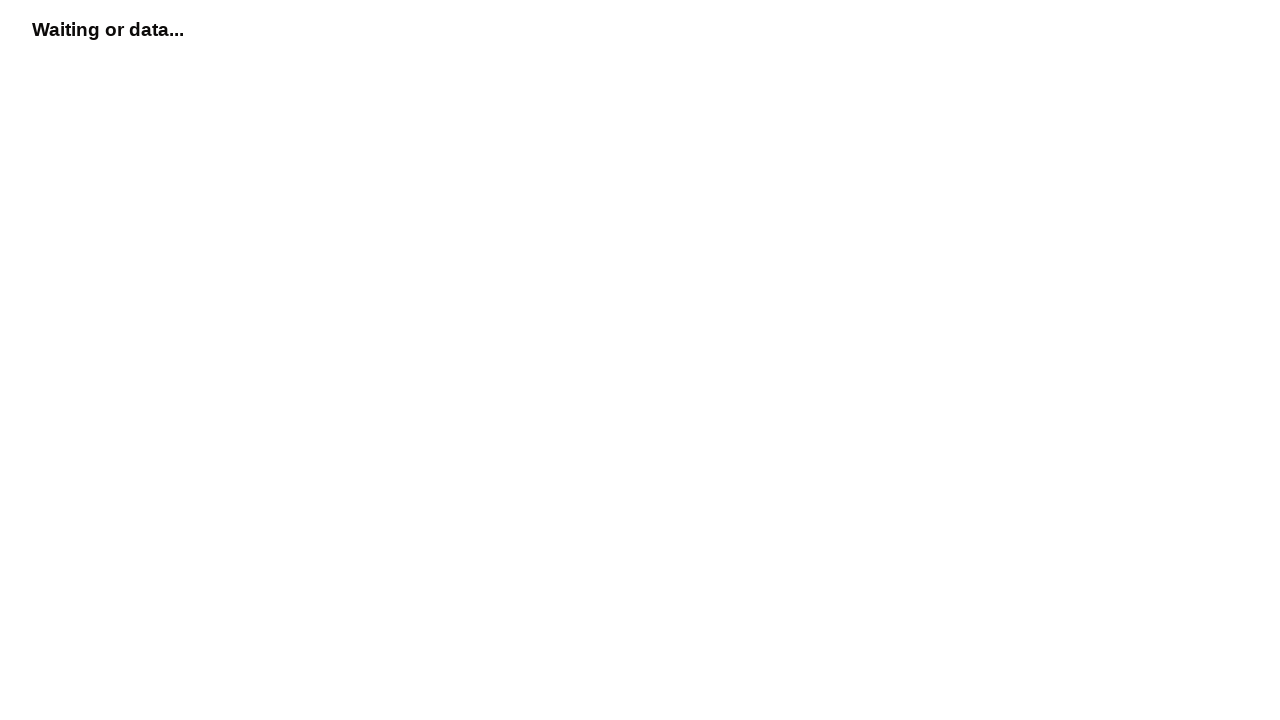

Pre element with visitor data loaded successfully
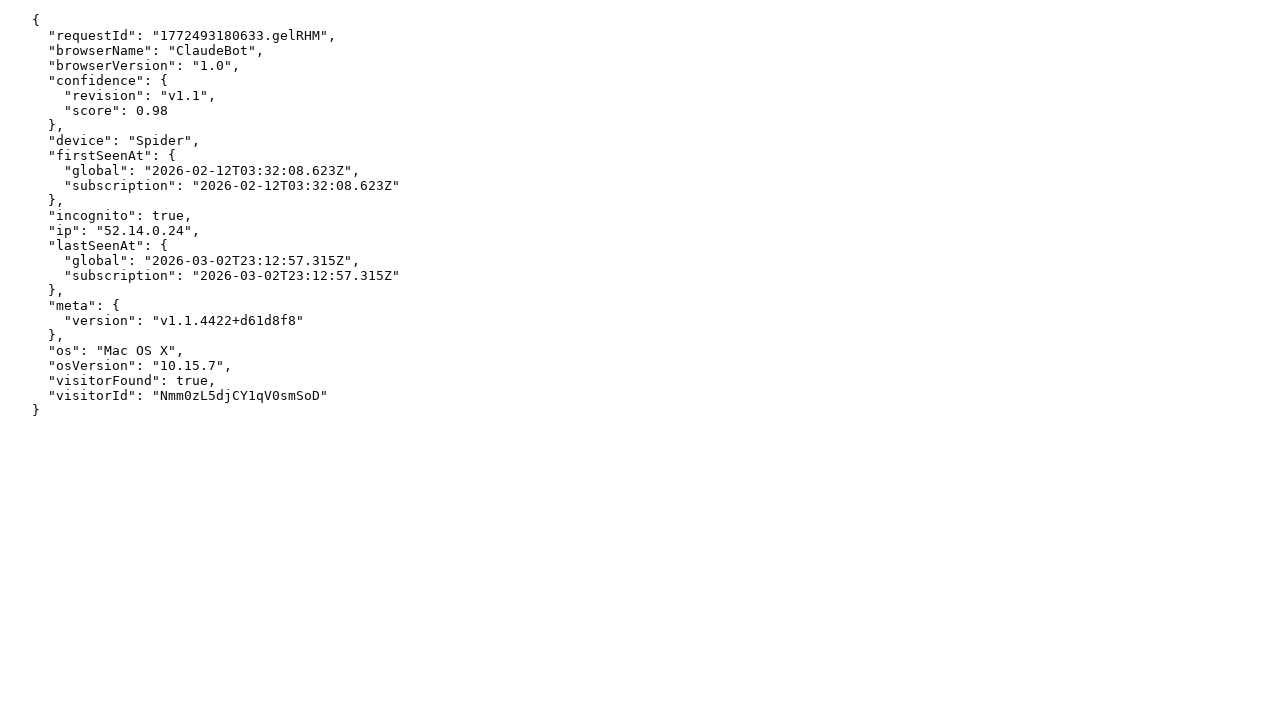

Retrieved content from pre element containing visitorId
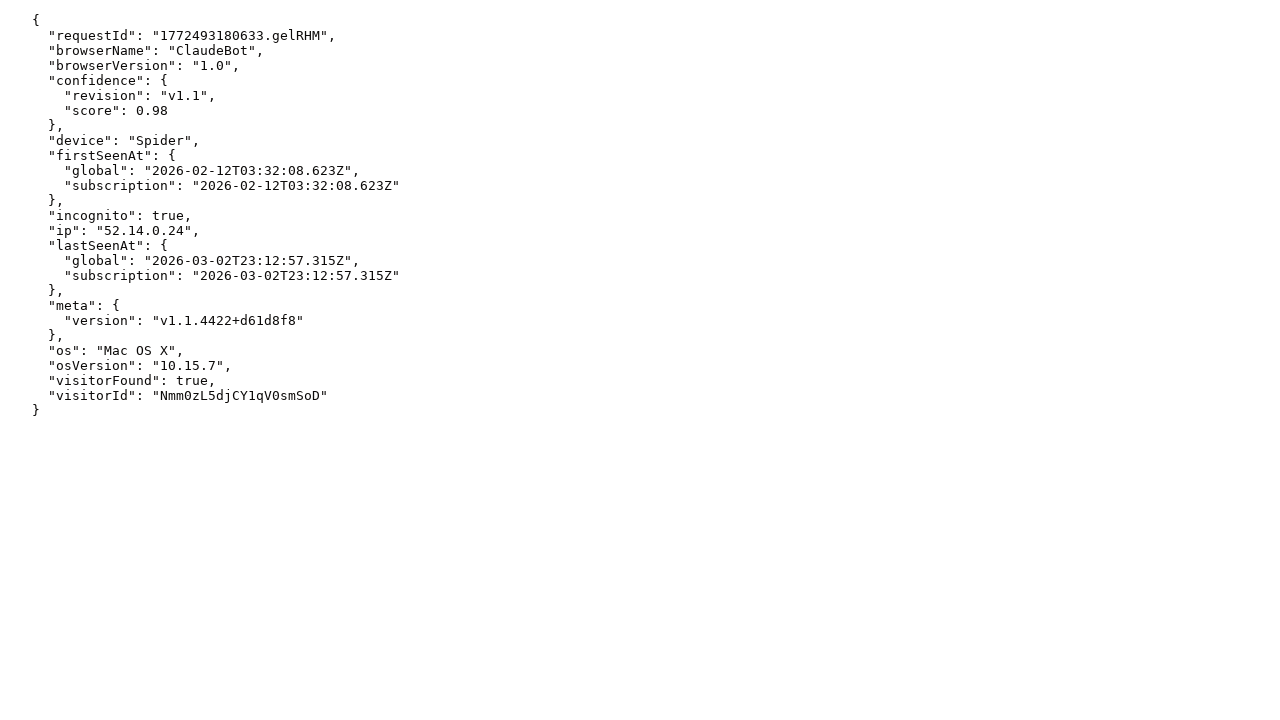

Verified that visitorId is present in the response
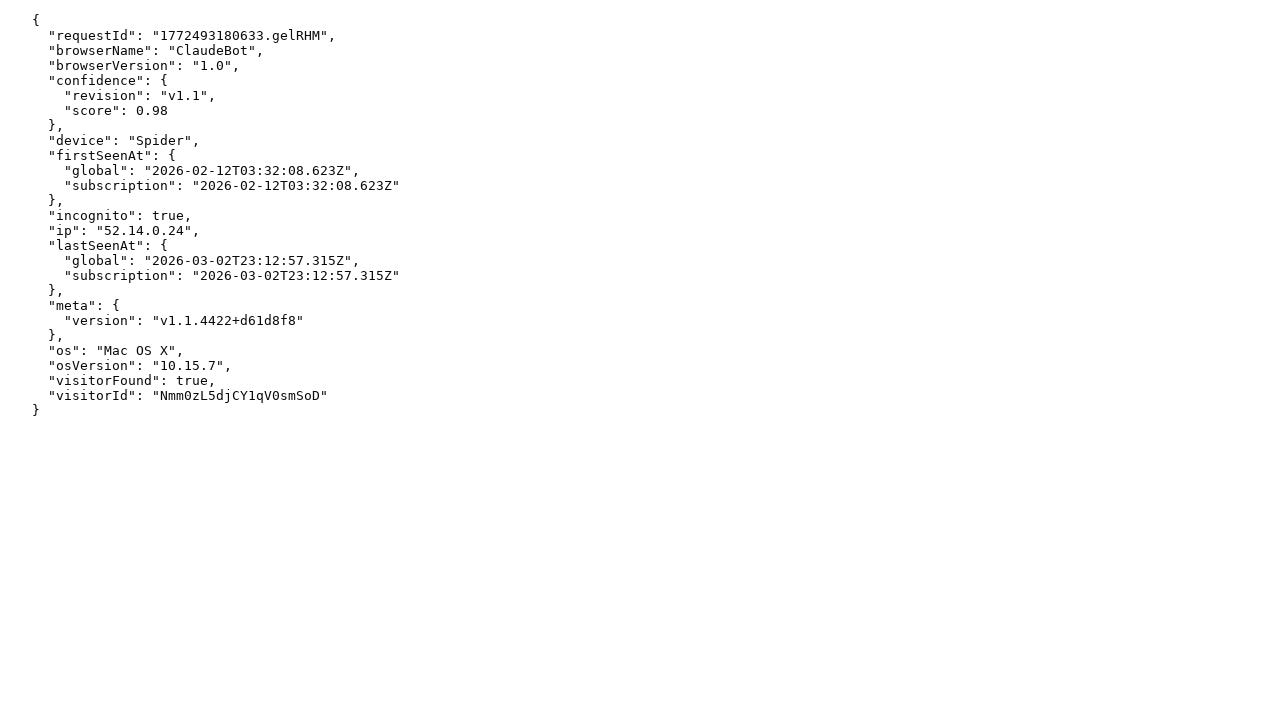

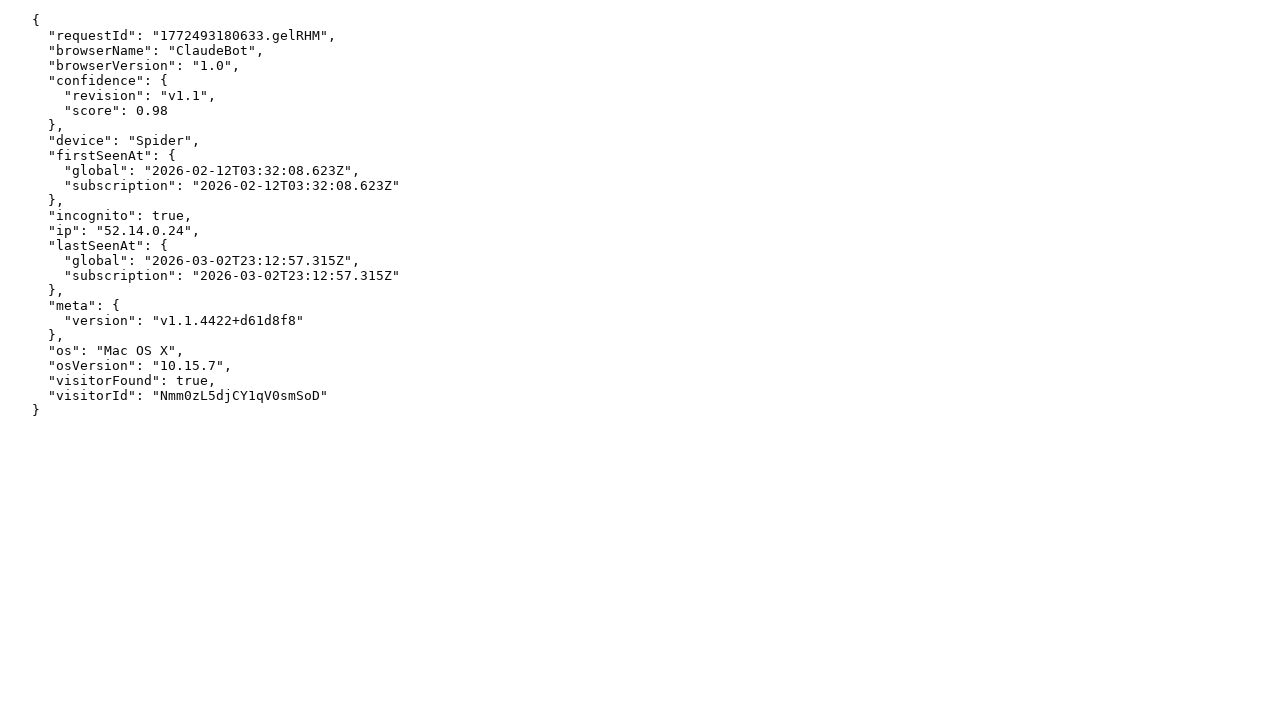